Tests DuckDuckGo search functionality by entering a search query for "BrowserStack Playwright" and pressing Enter to submit the search

Starting URL: https://www.duckduckgo.com

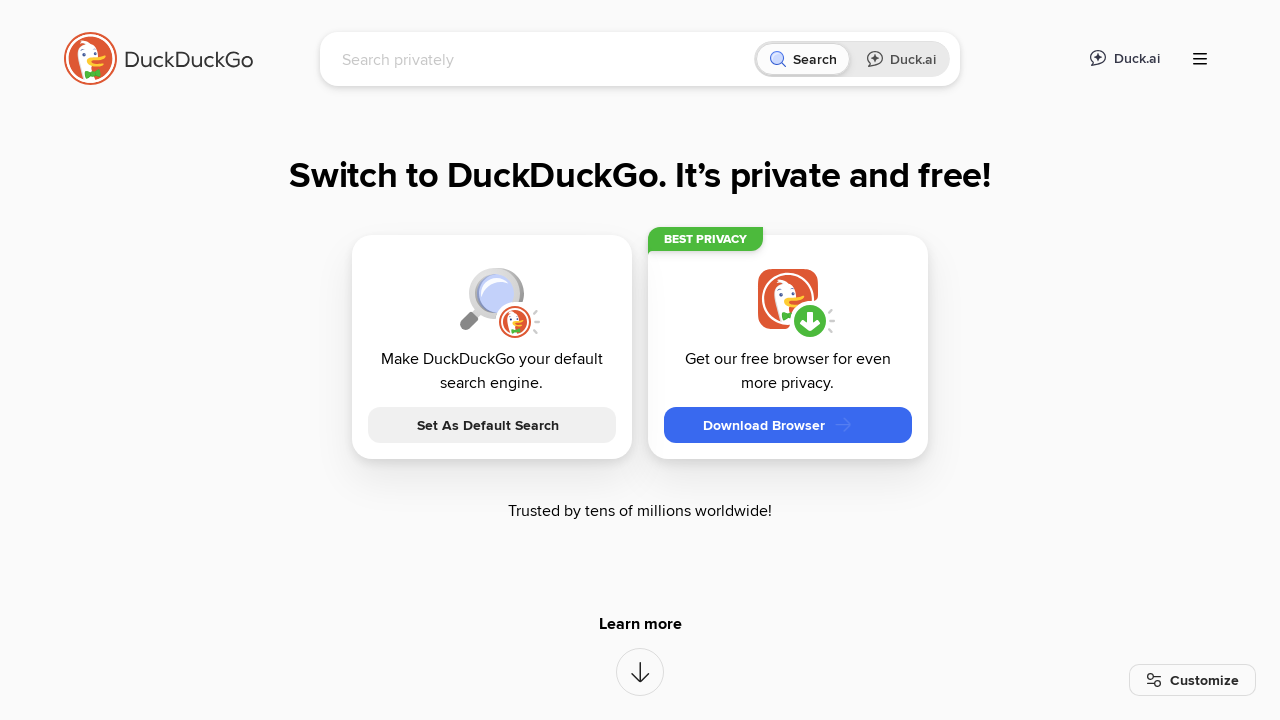

Clicked on the search input field at (544, 59) on [name="q"]
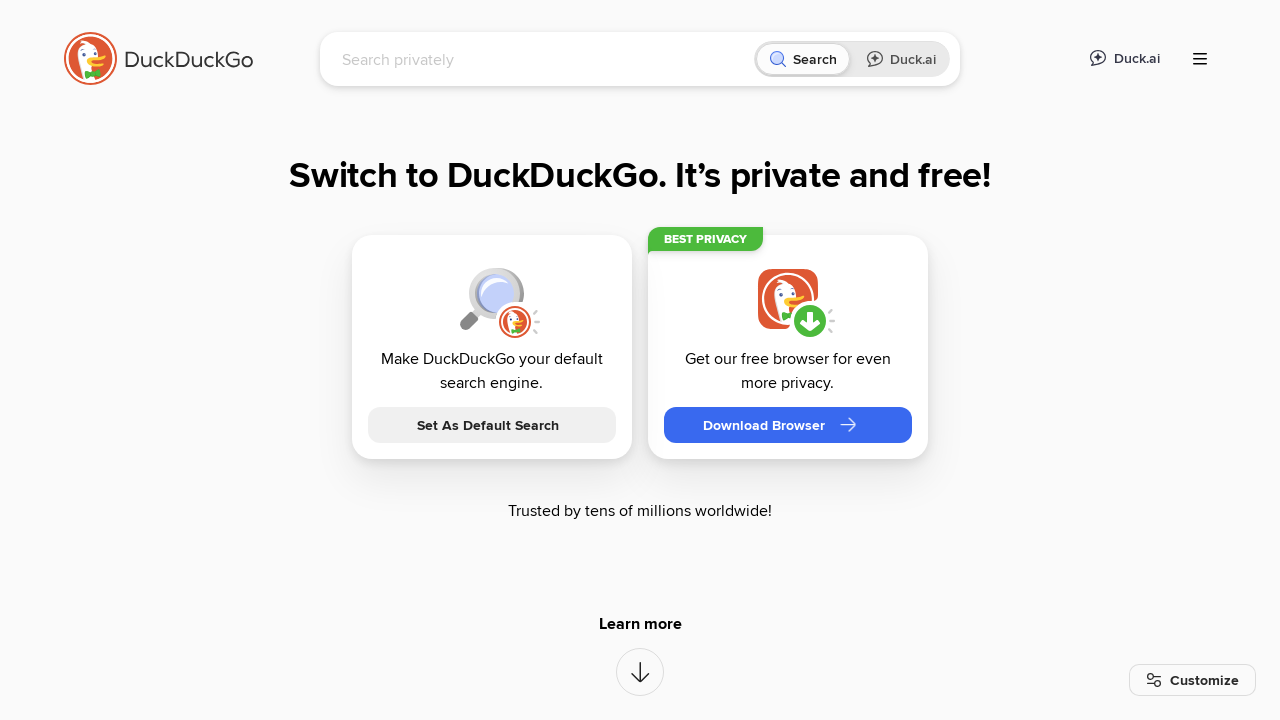

Filled search field with 'BrowserStack Playwright' on [name="q"]
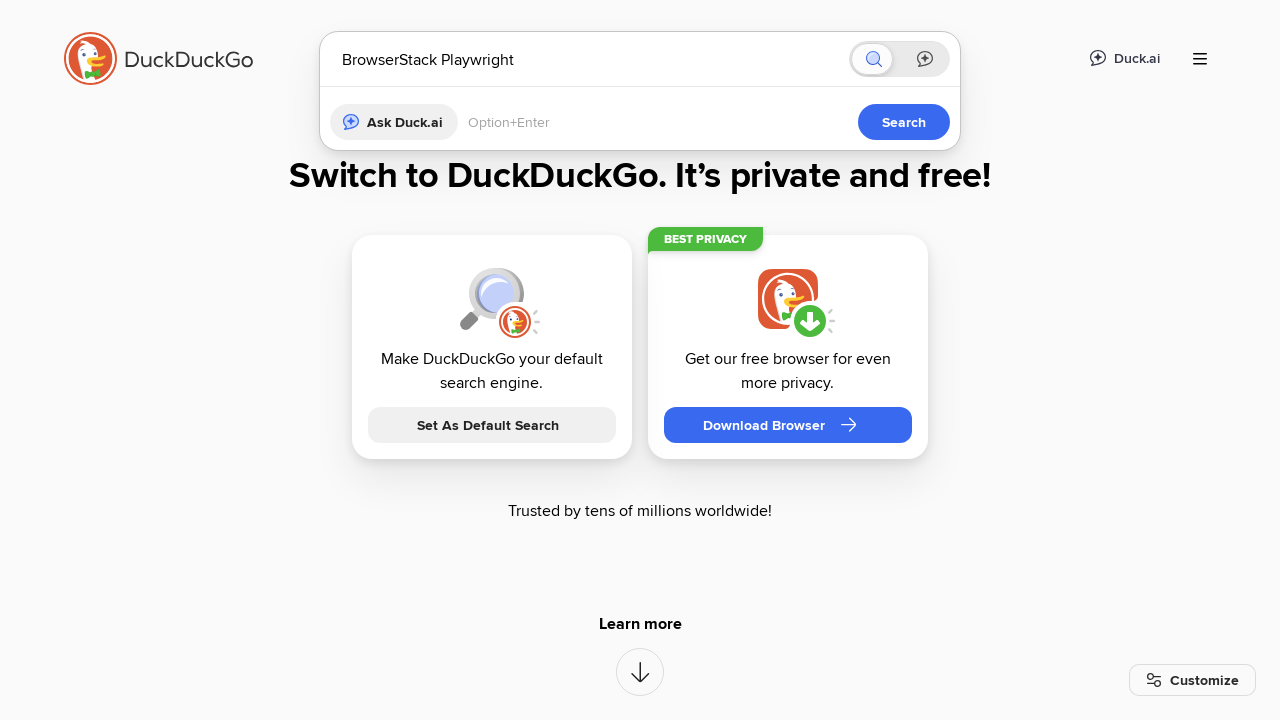

Pressed Enter to submit the search query on [name="q"]
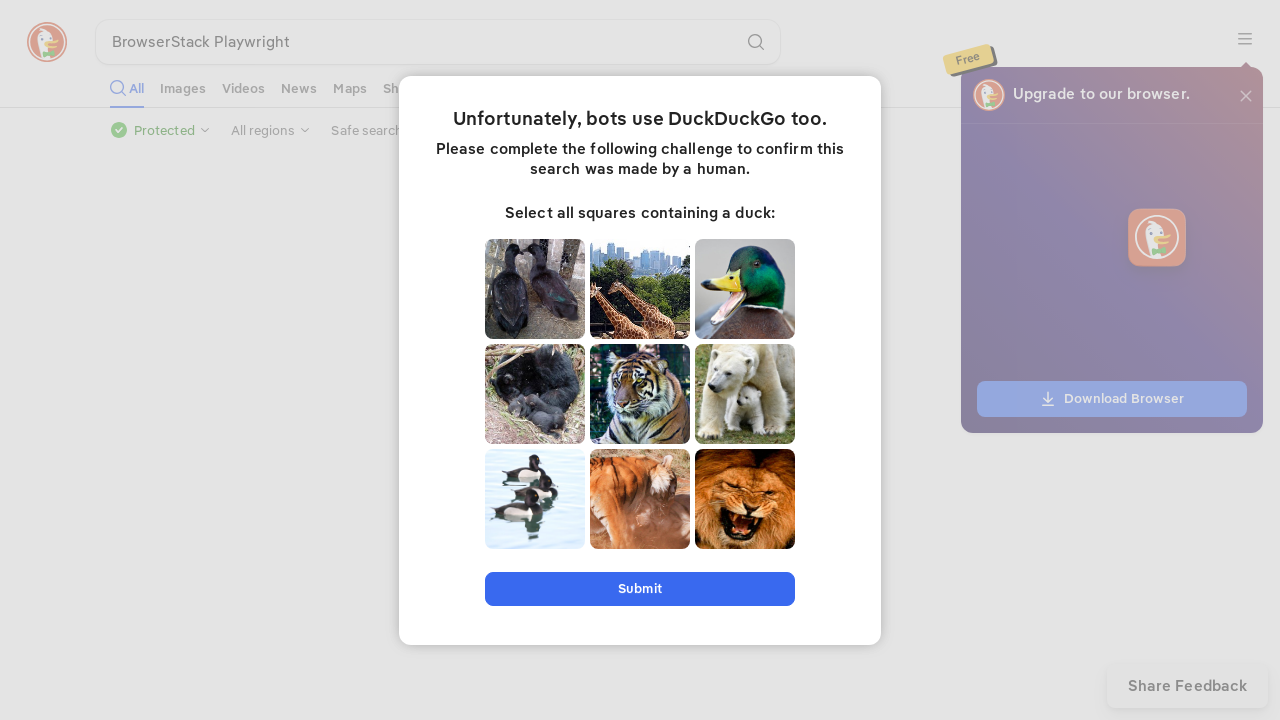

Search results page loaded successfully
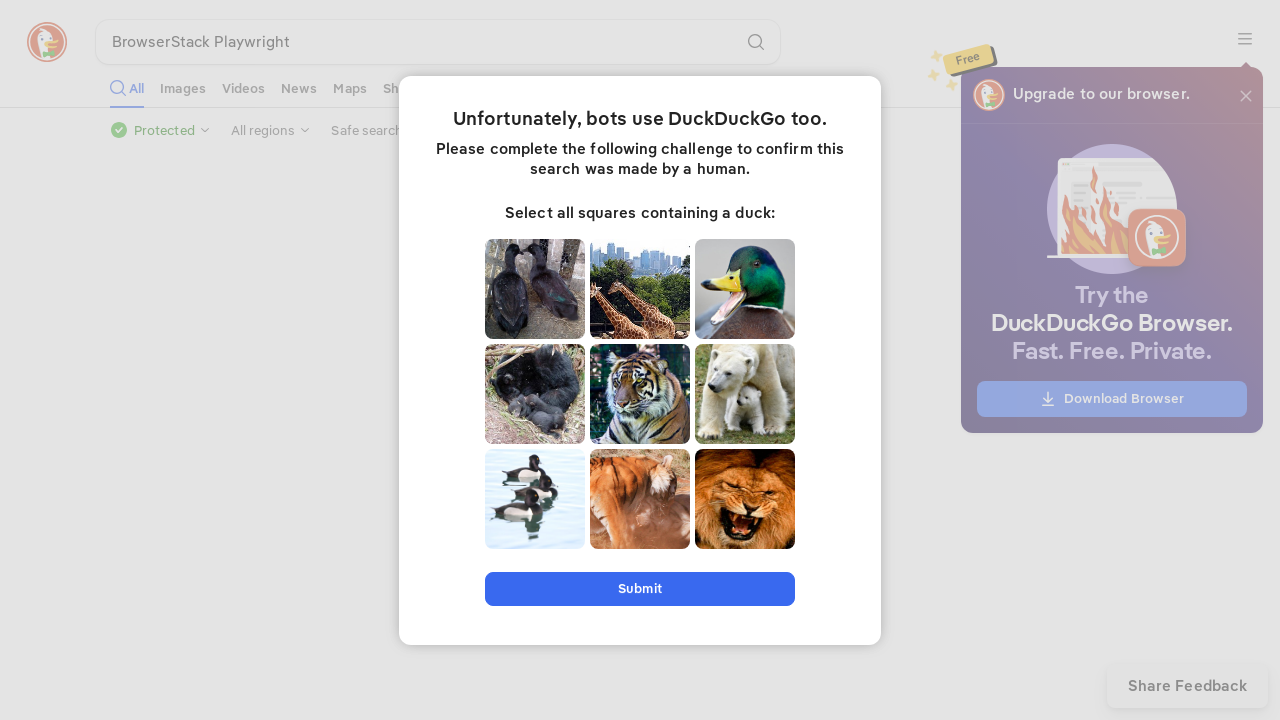

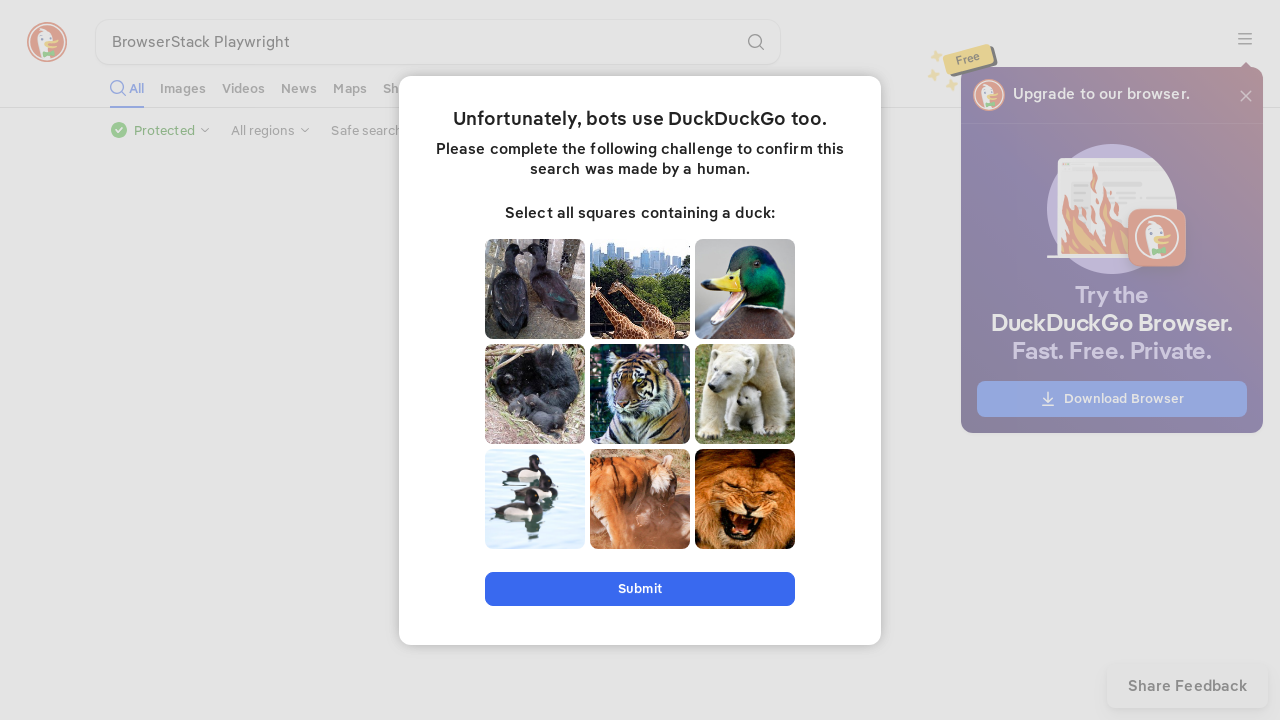